Tests right-click context menu functionality, handles JavaScript alert, and navigates to a new tab to verify content

Starting URL: https://the-internet.herokuapp.com/context_menu

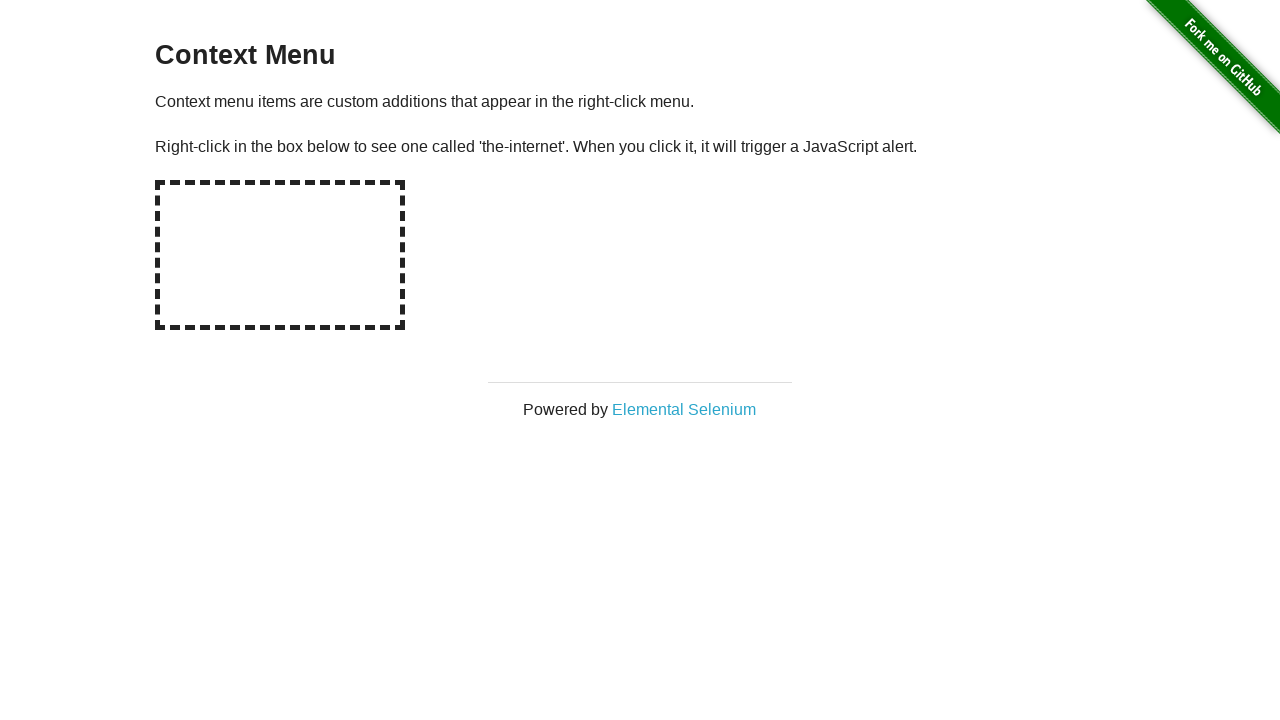

Right-clicked on the context menu area at (280, 255) on #hot-spot
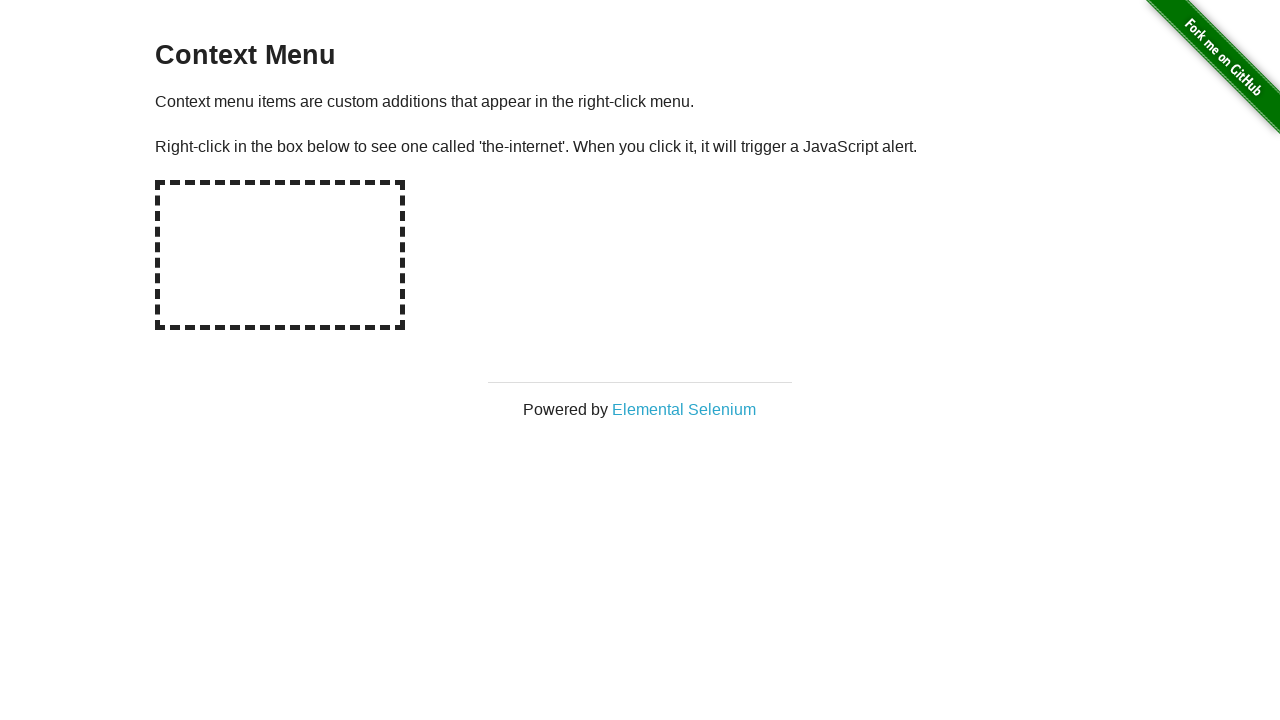

Set up dialog handler to accept alerts
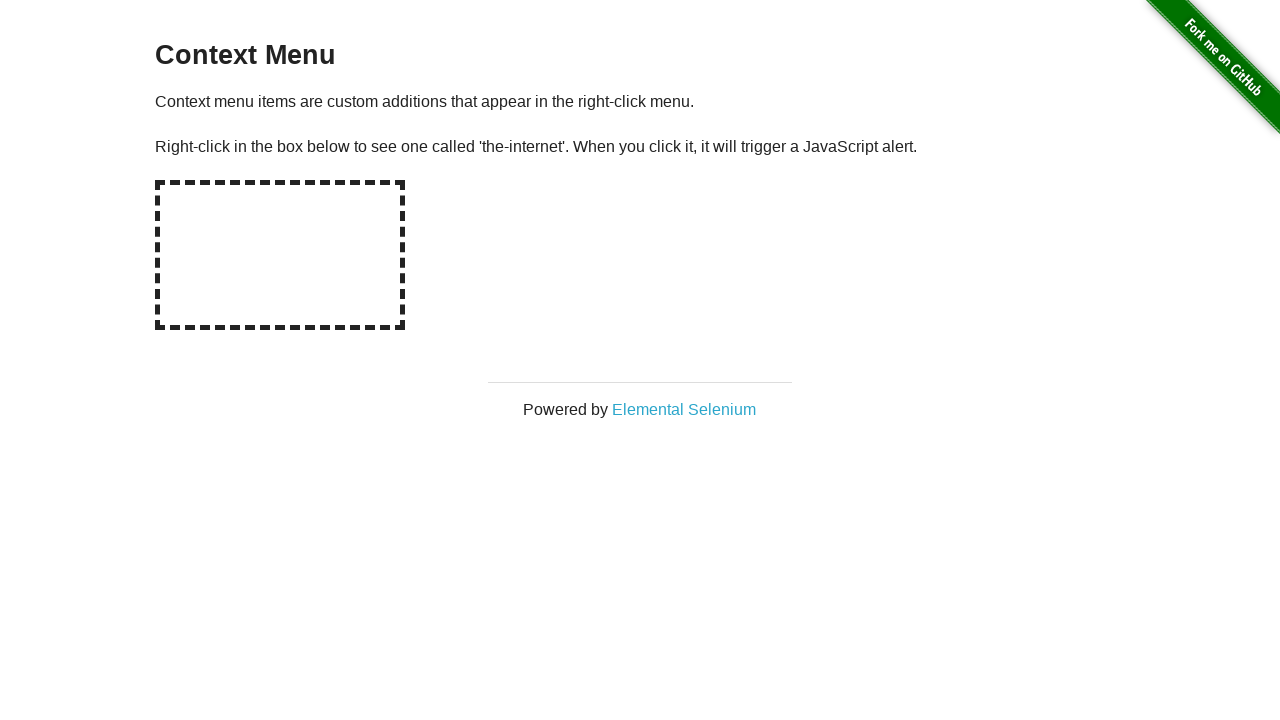

Clicked on the link that opens Elemental Selenium in a new tab at (684, 409) on a[target='_blank']
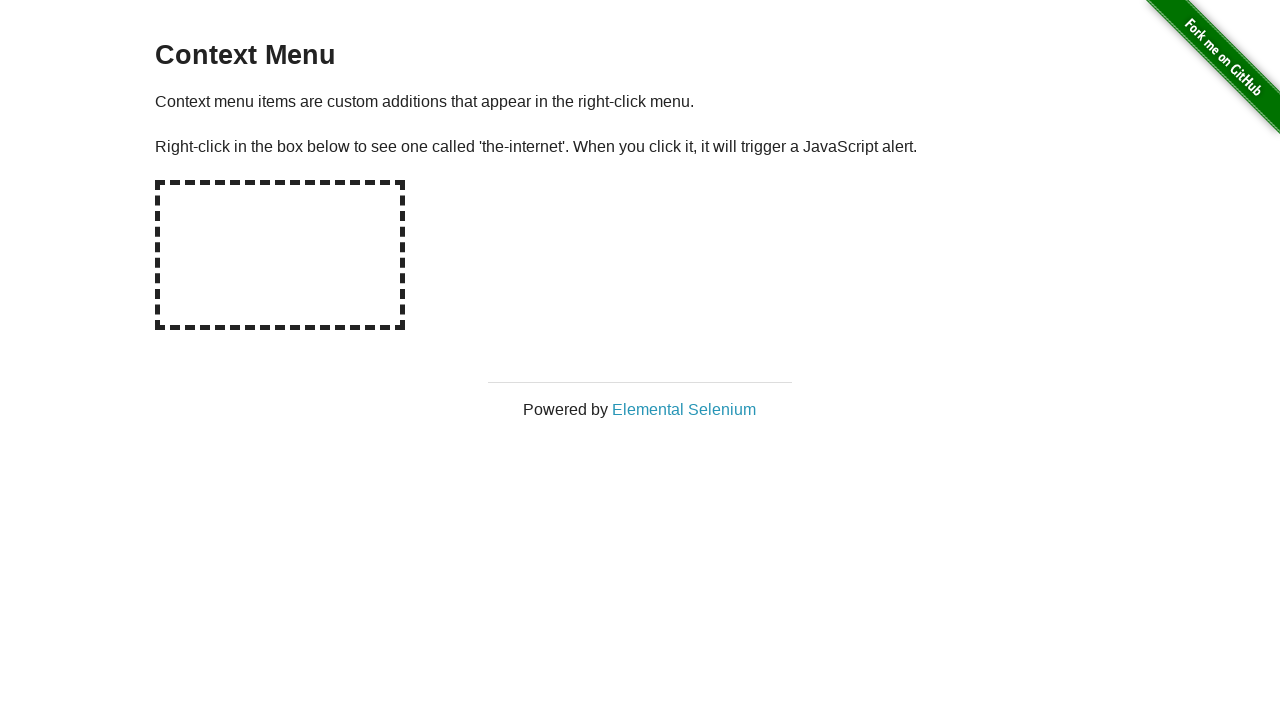

New page loaded and ready
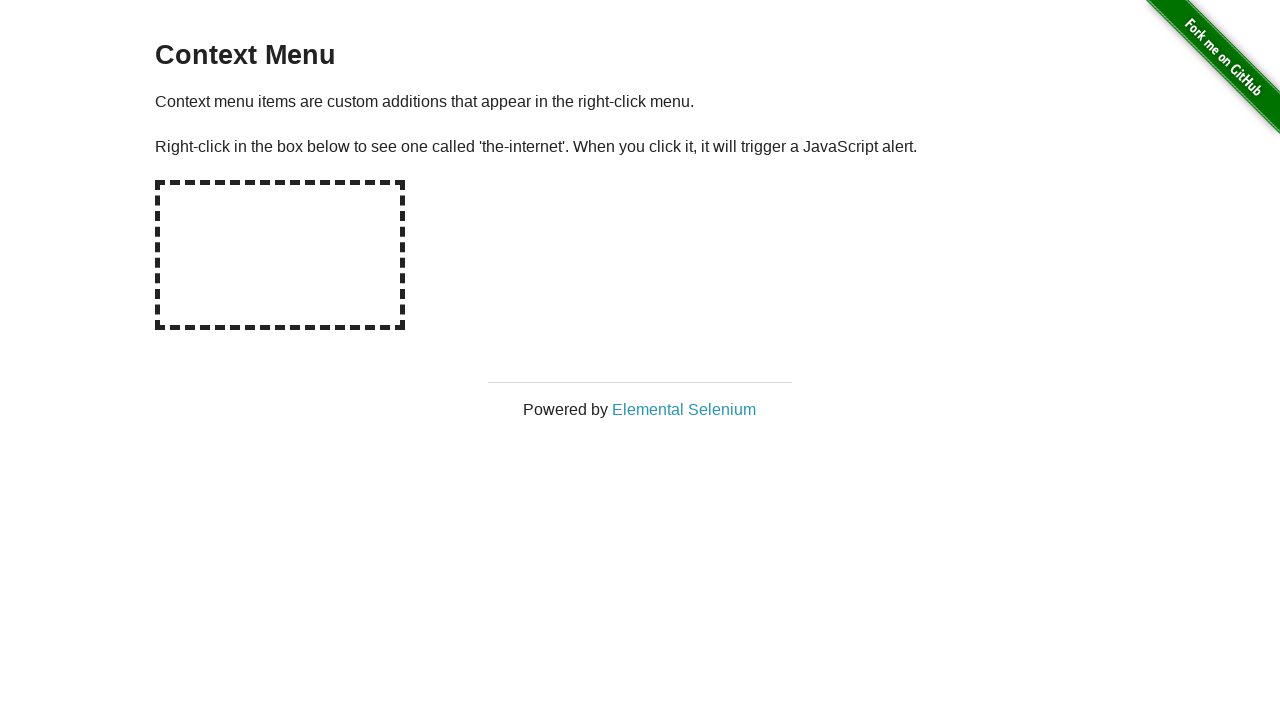

Retrieved h1 text: 'Elemental Selenium'
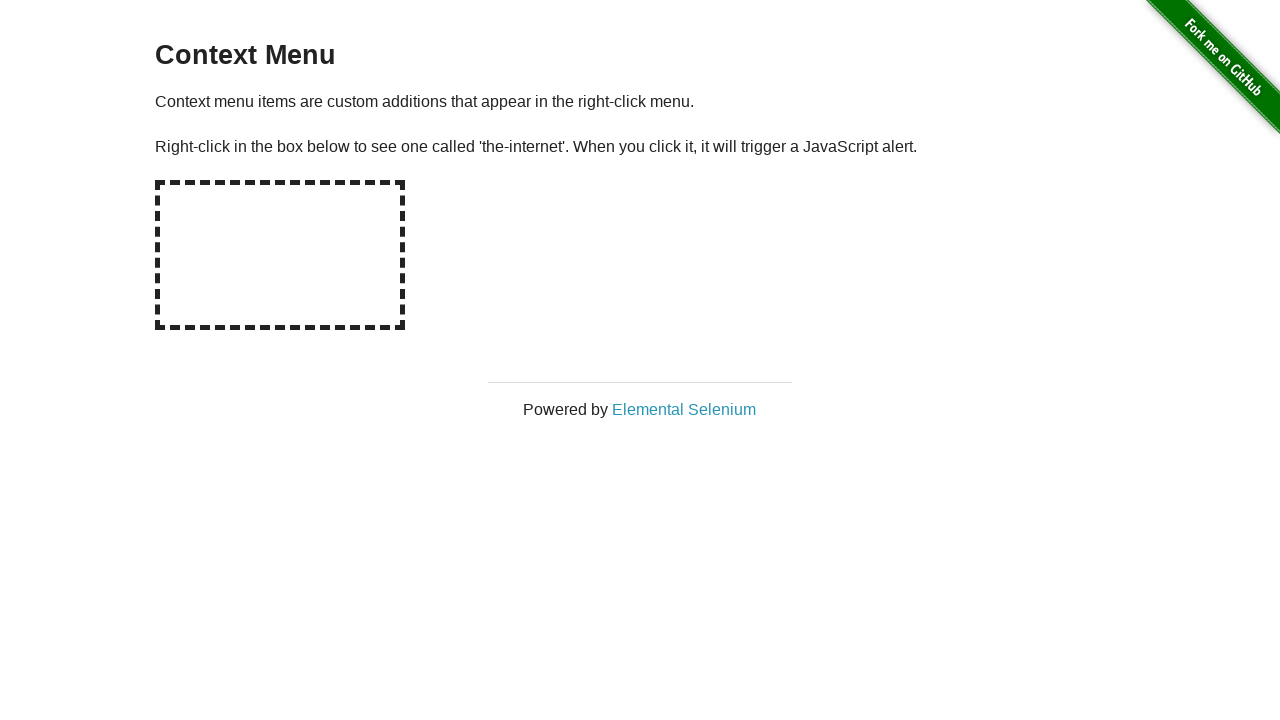

Verified that h1 text matches 'Elemental Selenium'
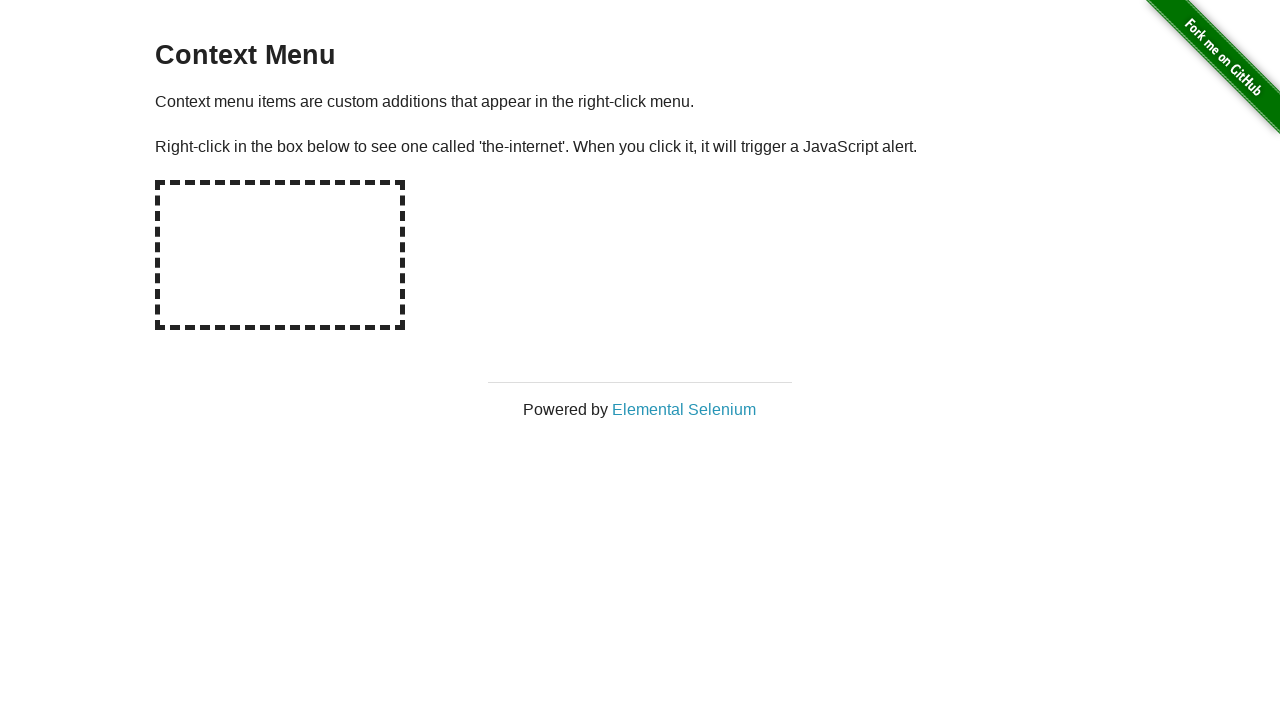

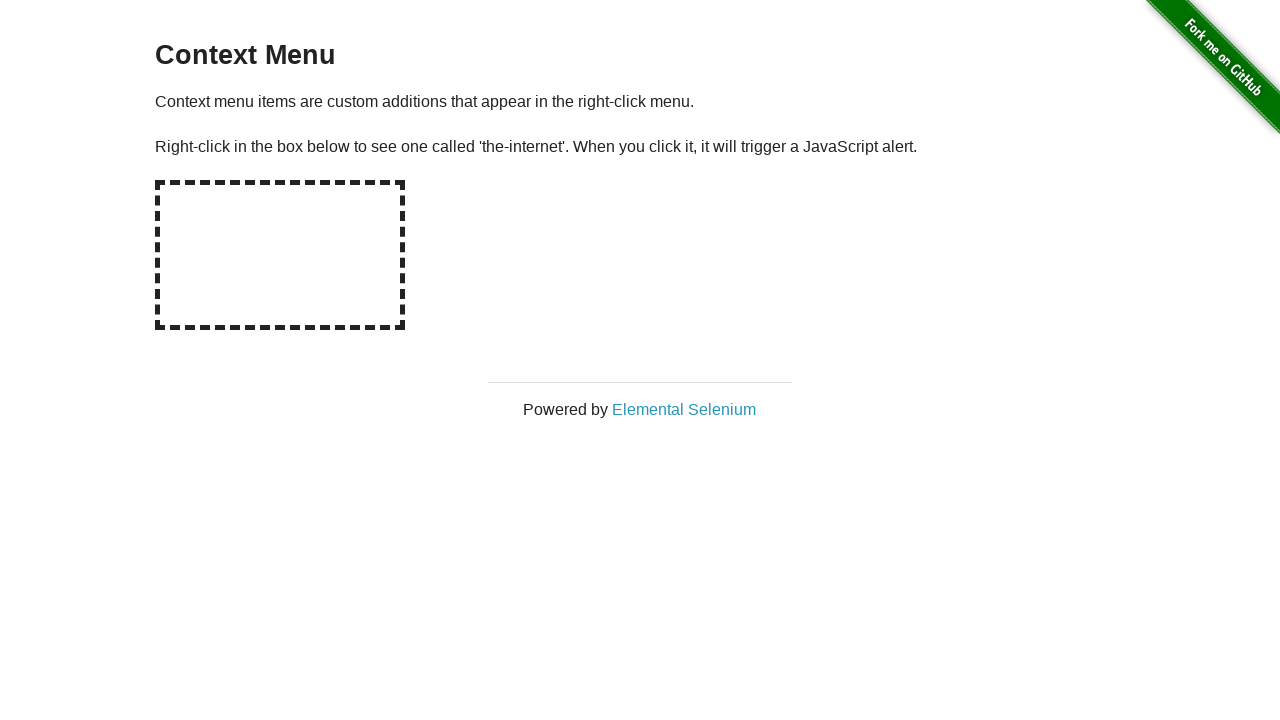